Opens the Eureka Forbes rent-an-aquaguard page and maximizes the browser window

Starting URL: https://www.eurekaforbes.com/rent-an-aquaguard

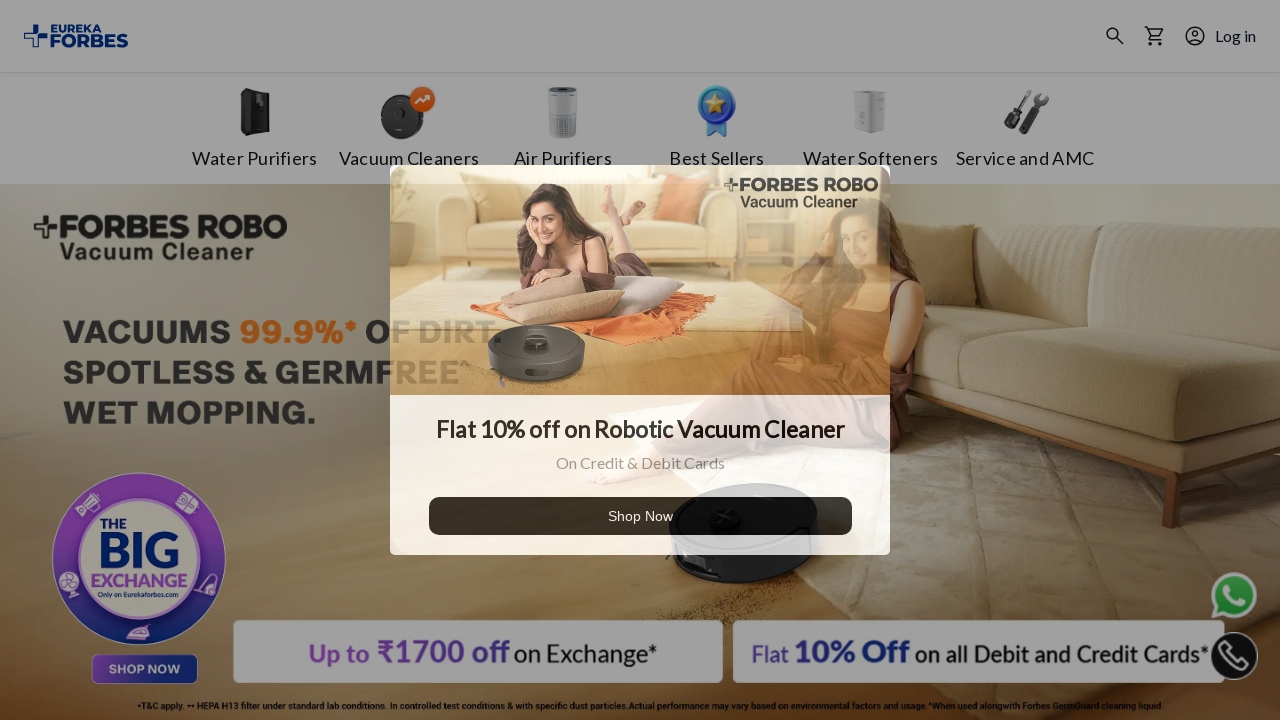

Navigated to Eureka Forbes rent-an-aquaguard page
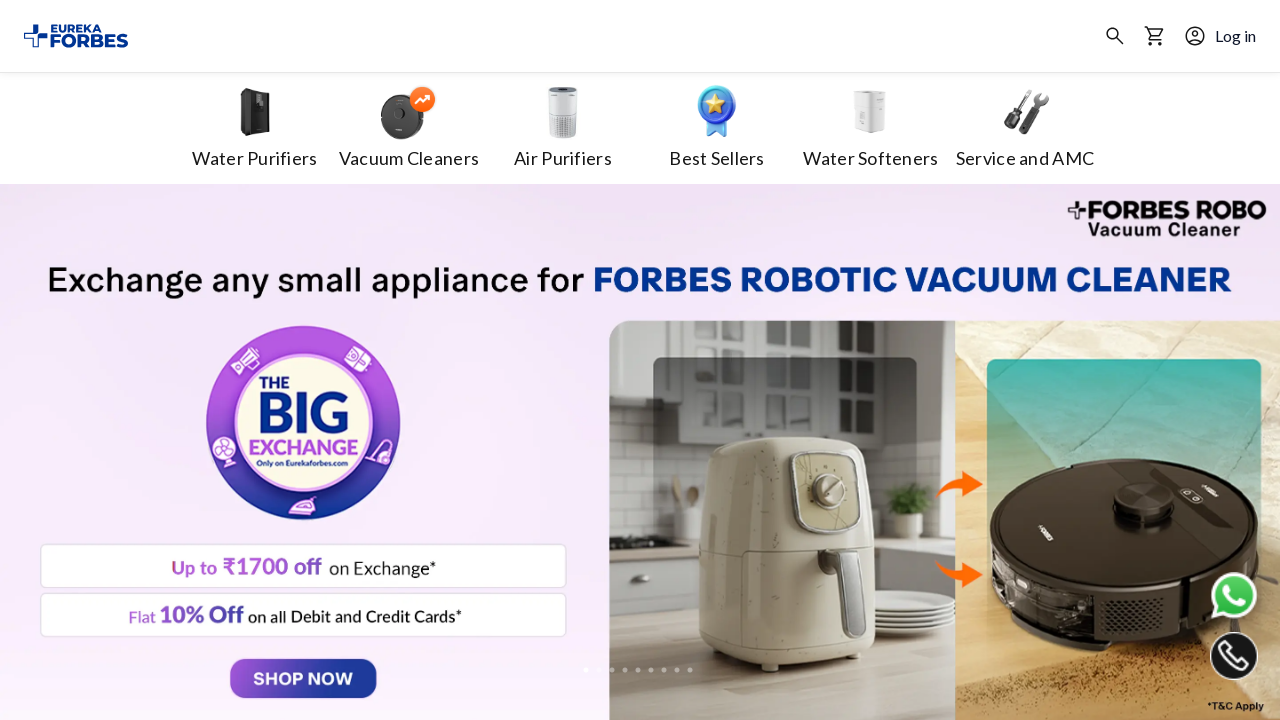

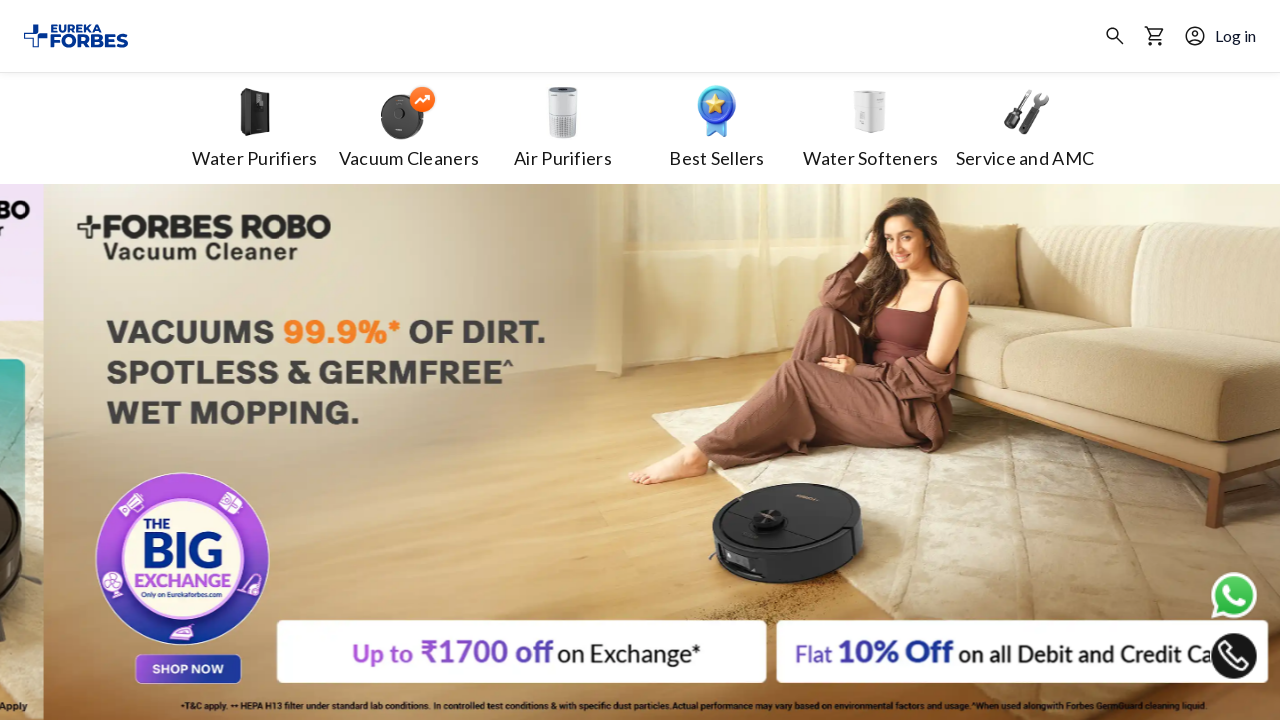